Tests checkbox functionality by verifying initial state, clicking to check/uncheck, and counting total checkboxes on the page

Starting URL: https://rahulshettyacademy.com/AutomationPractice/

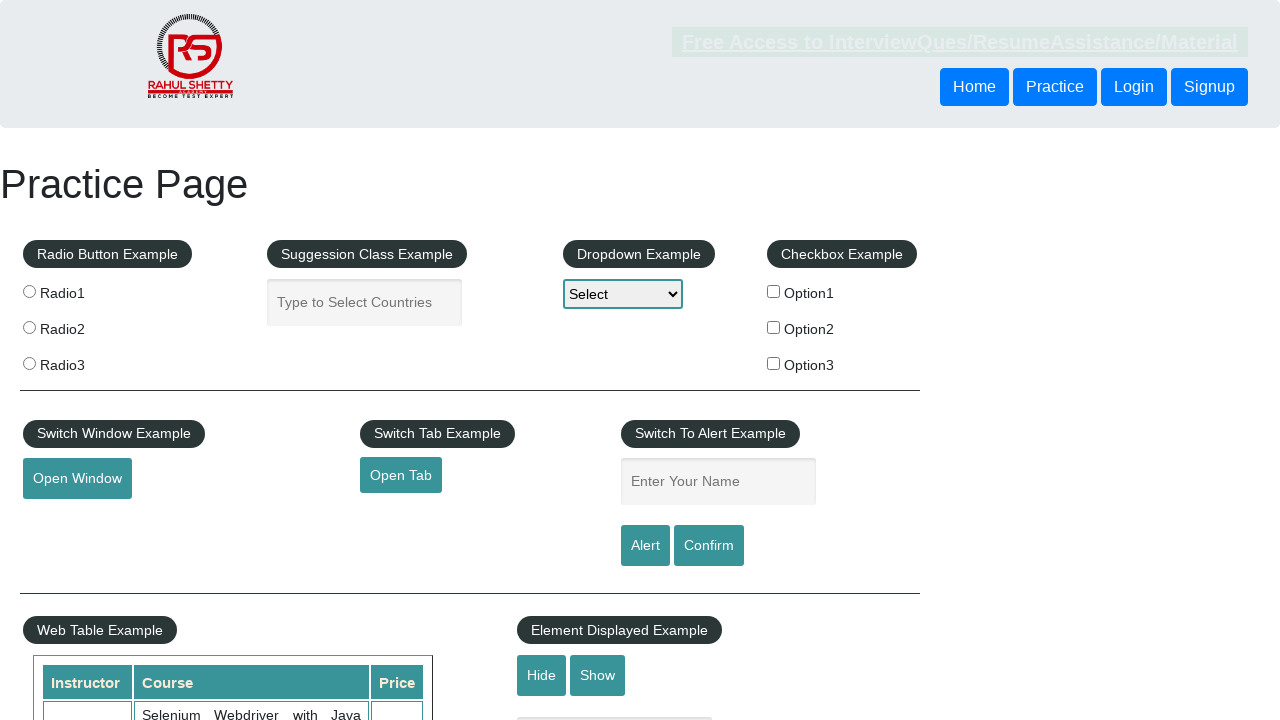

Verified checkbox #checkBoxOption1 is initially unchecked
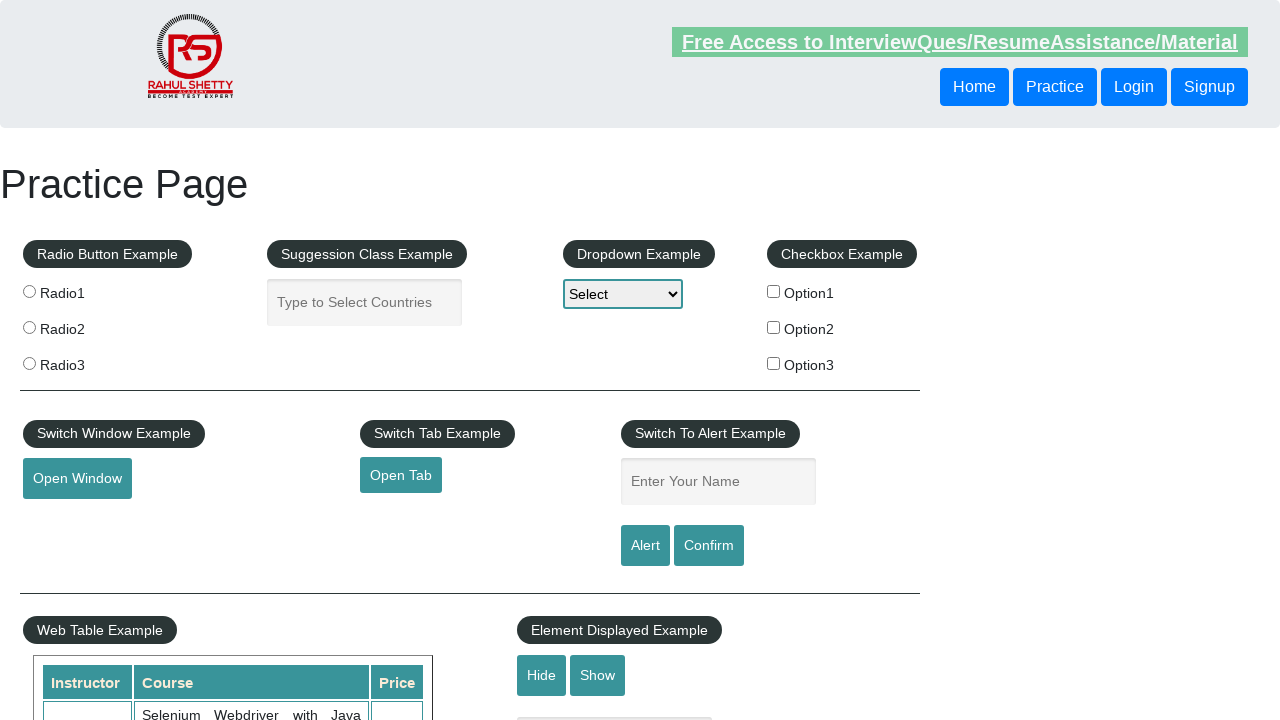

Clicked checkbox #checkBoxOption1 to check it at (774, 291) on #checkBoxOption1
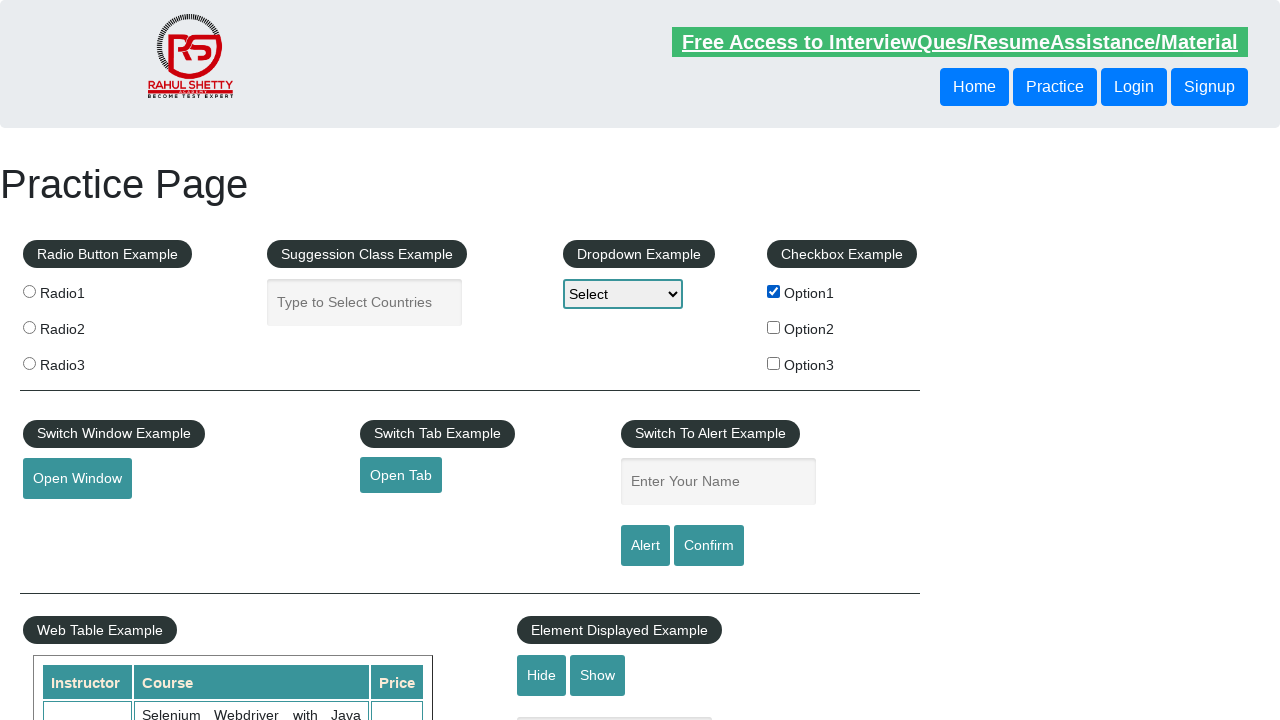

Verified checkbox #checkBoxOption1 is now checked
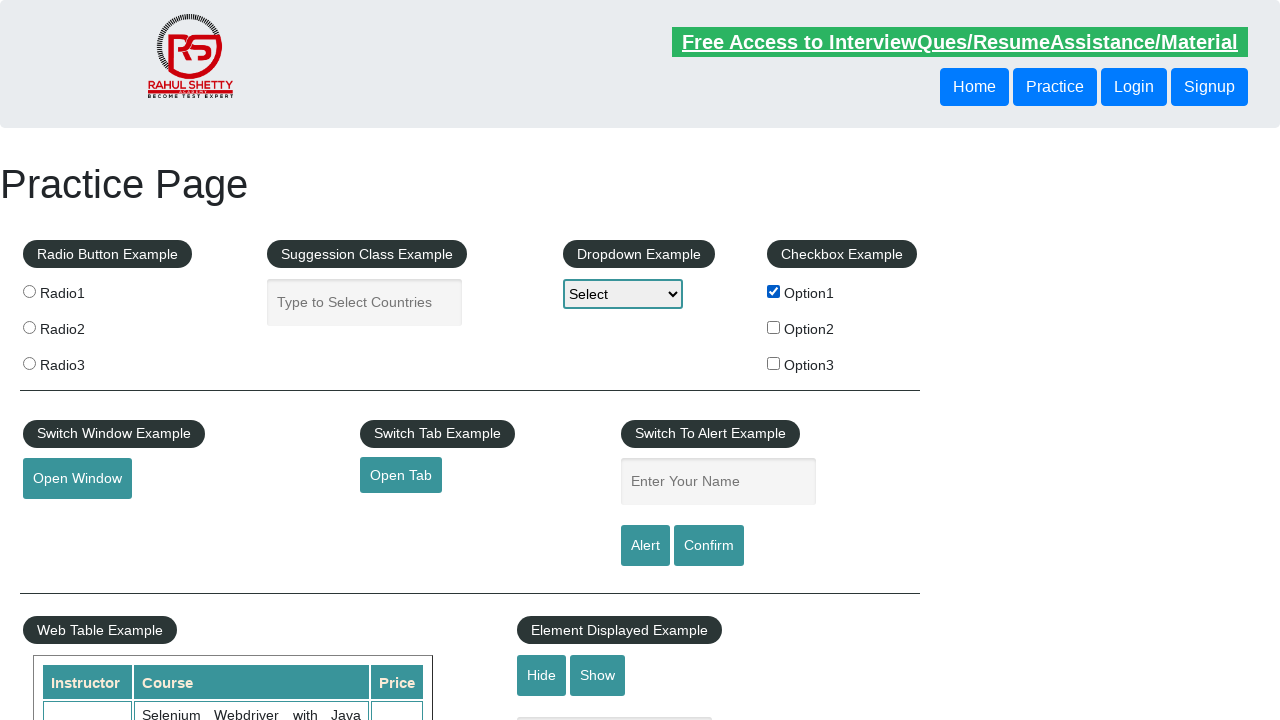

Clicked checkbox #checkBoxOption1 to uncheck it at (774, 291) on #checkBoxOption1
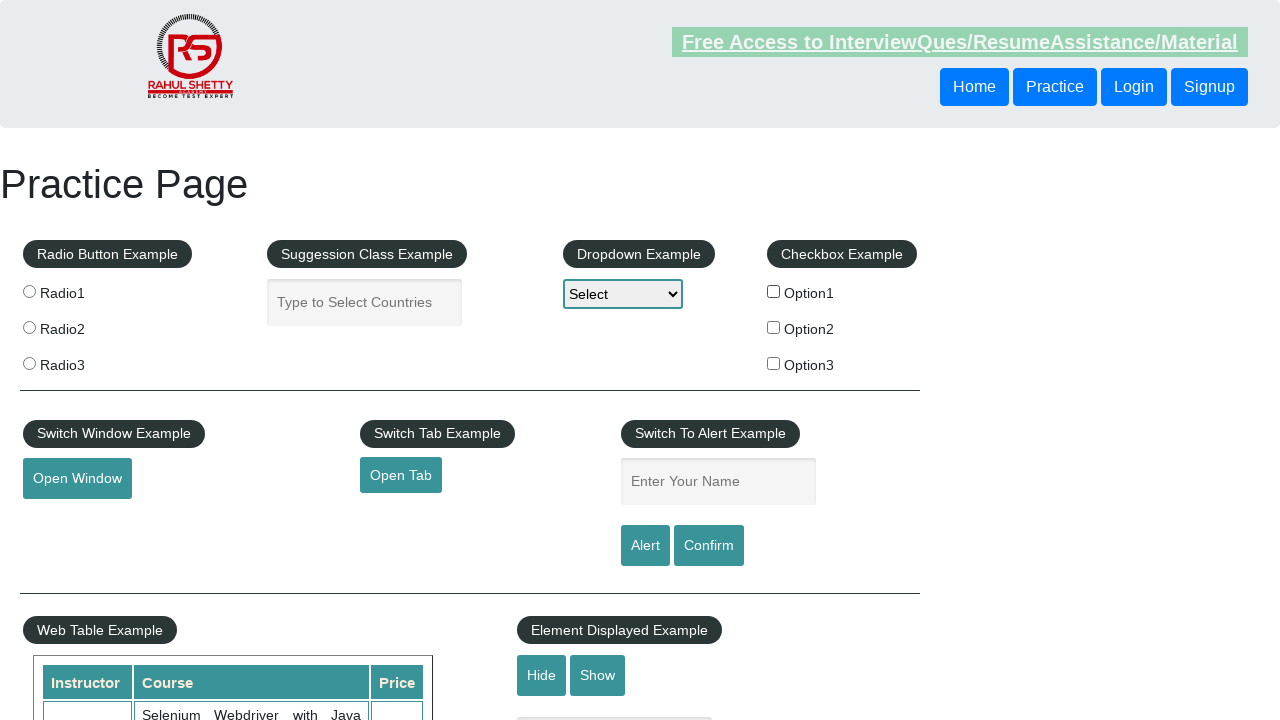

Verified checkbox #checkBoxOption1 is unchecked again
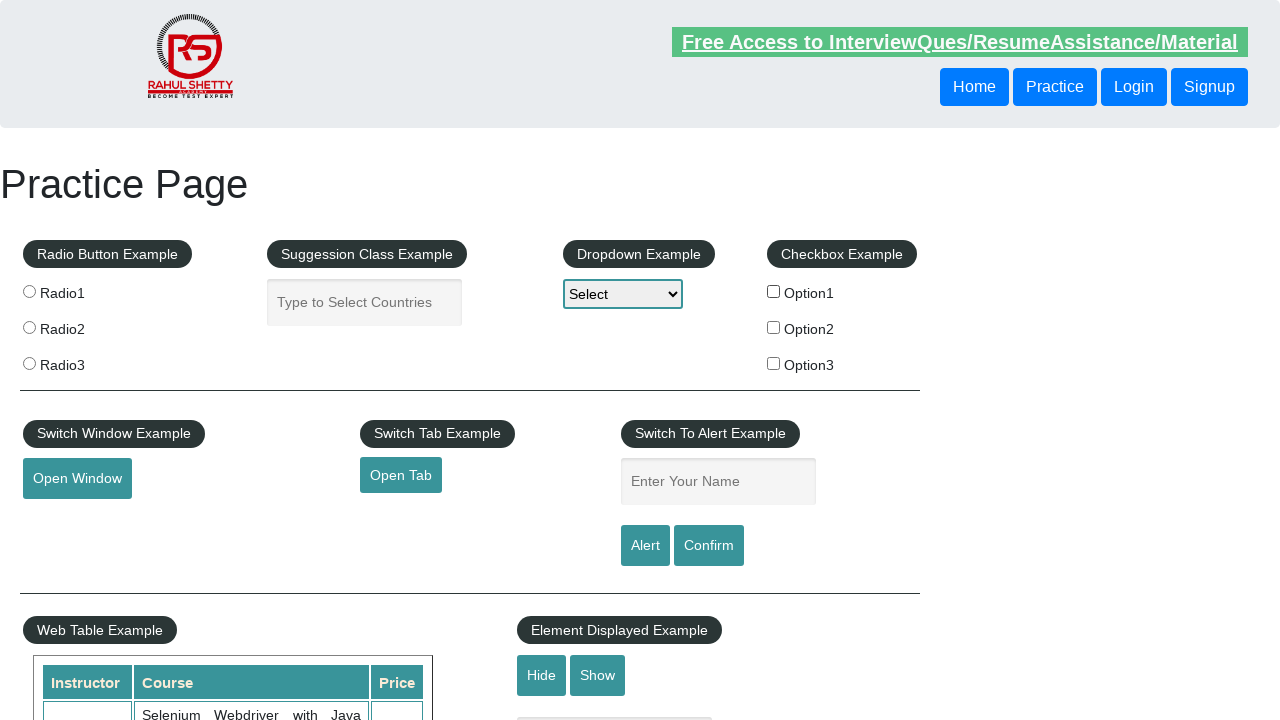

Counted total checkboxes on the page: 3
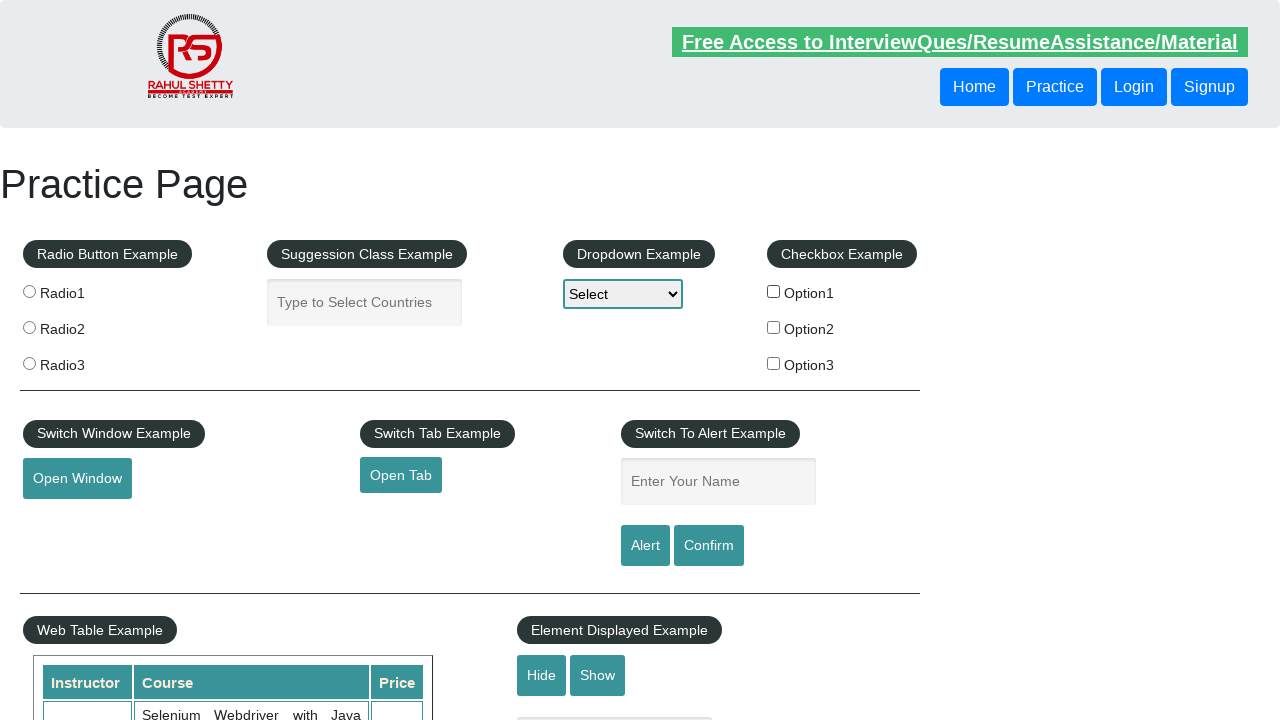

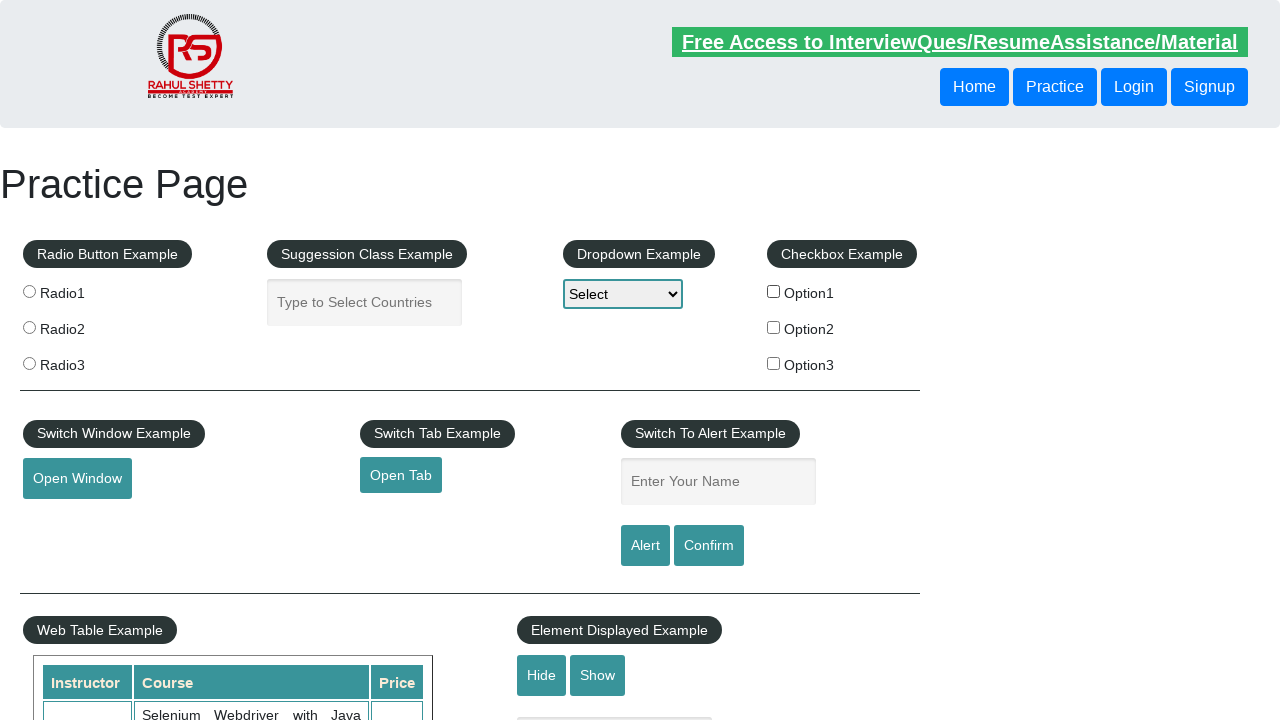